Tests window handling functionality by clicking a button to open a new window, switching between windows, and verifying navigation works correctly

Starting URL: https://letcode.in/window

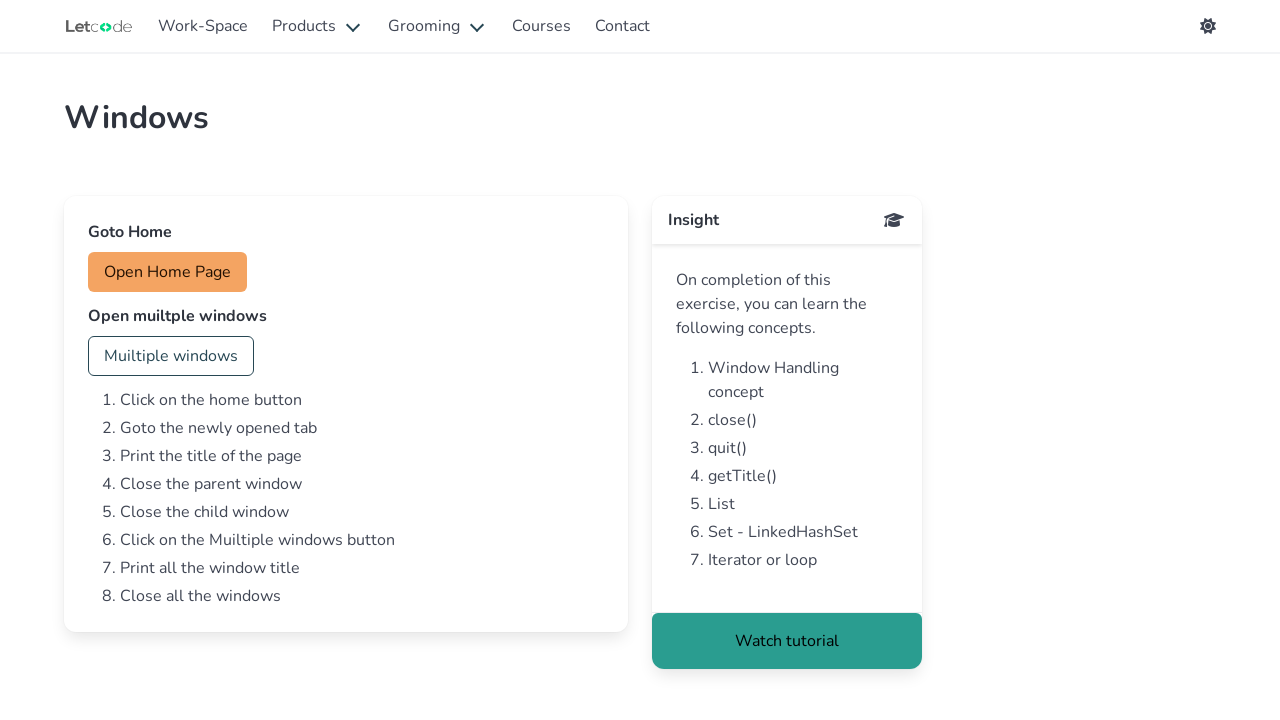

Clicked 'Open' button to open a new window at (168, 272) on xpath=//button[contains(text(),'Open')]
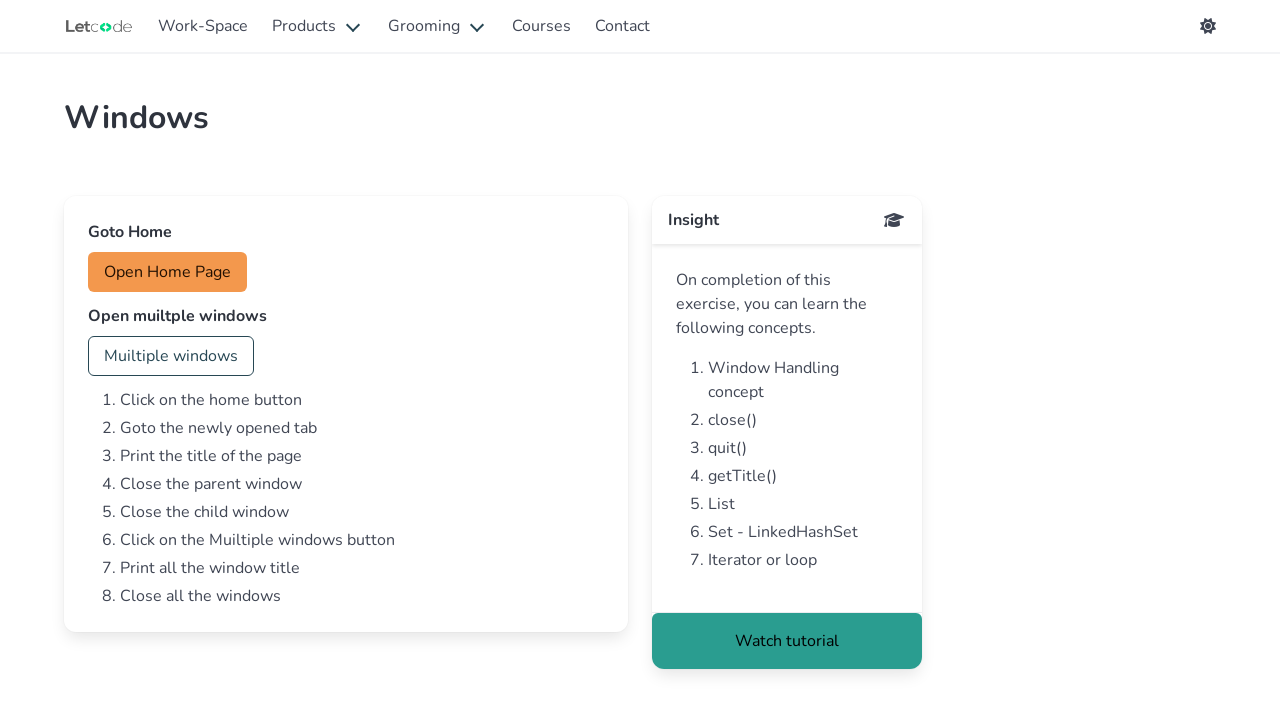

New window/page opened successfully
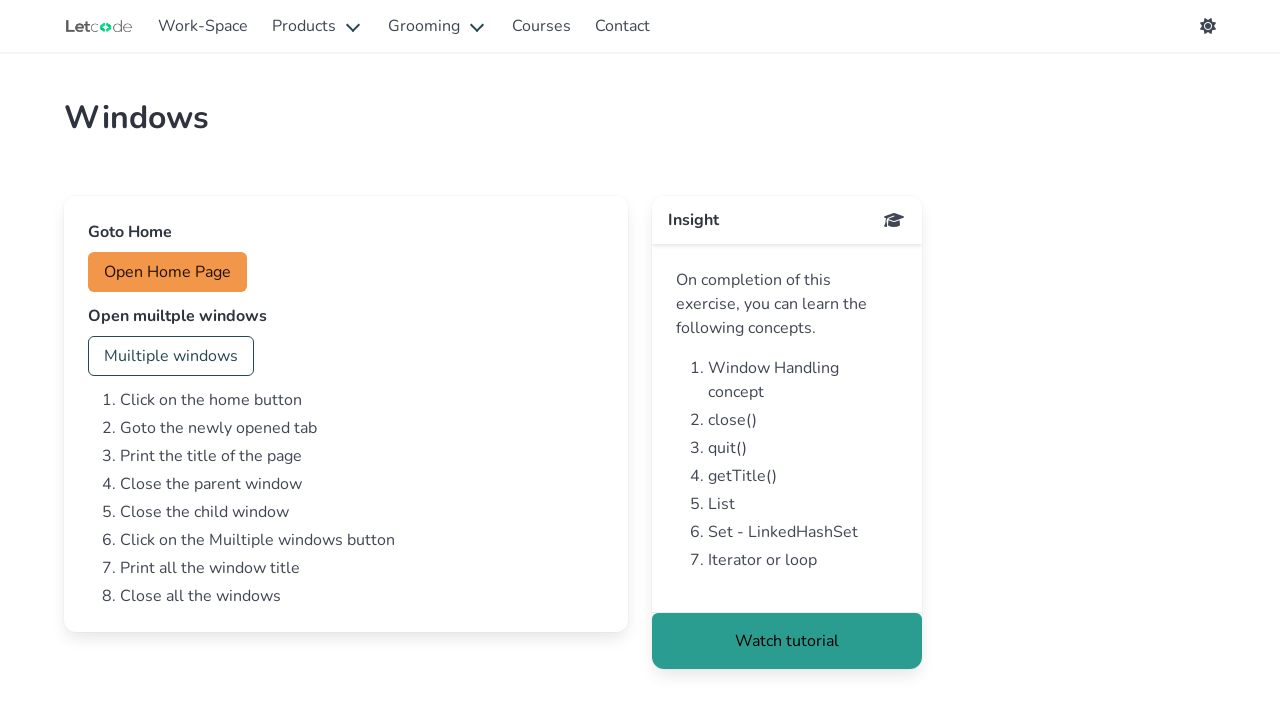

New page finished loading
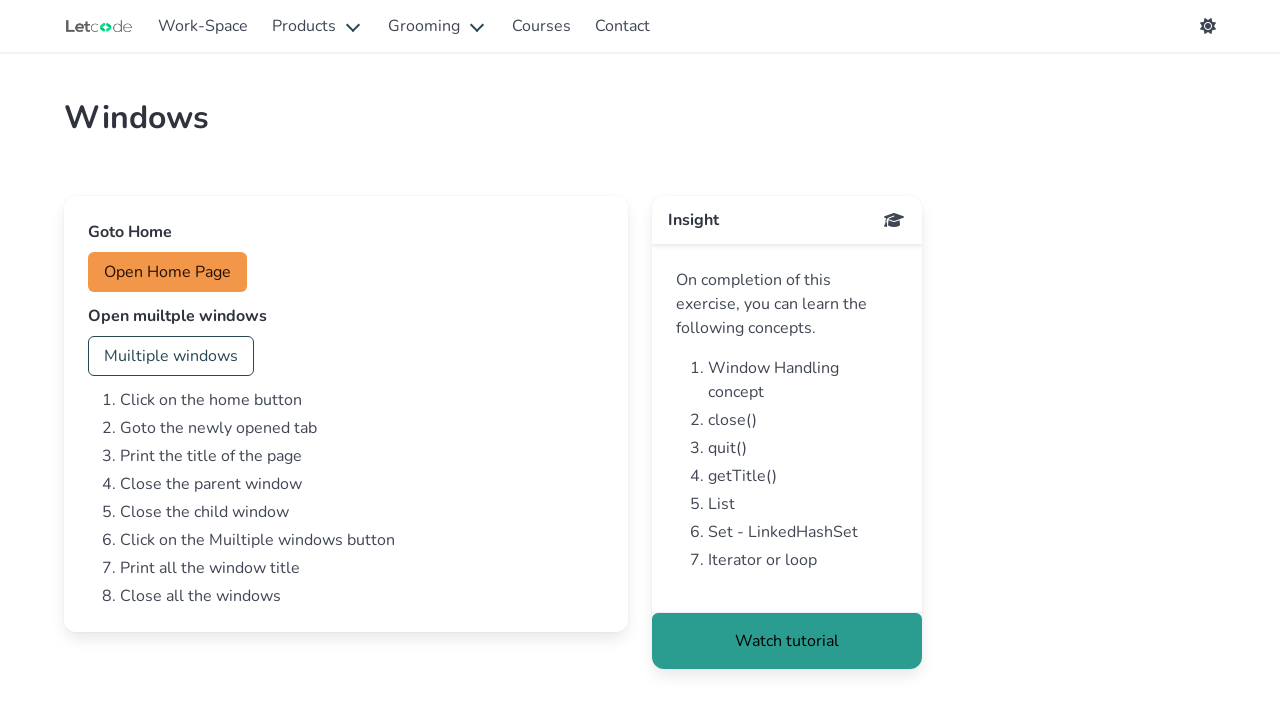

Brought original page to focus
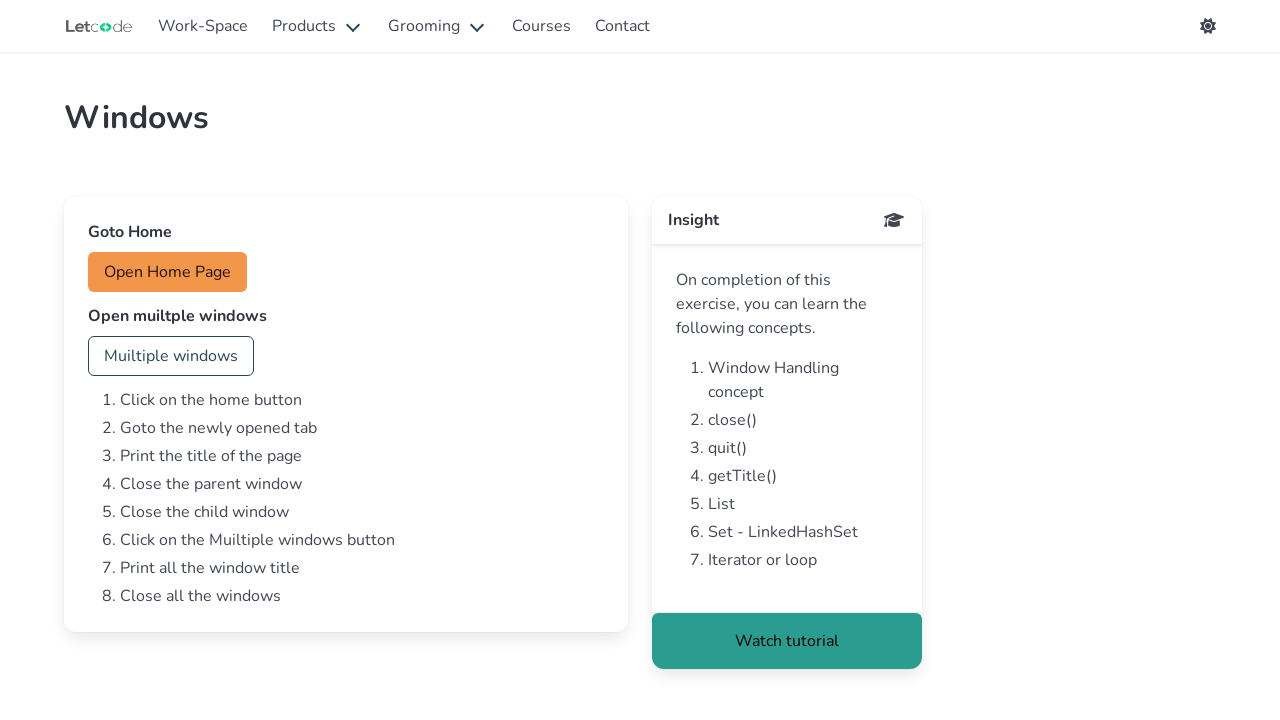

Closed the new window/page
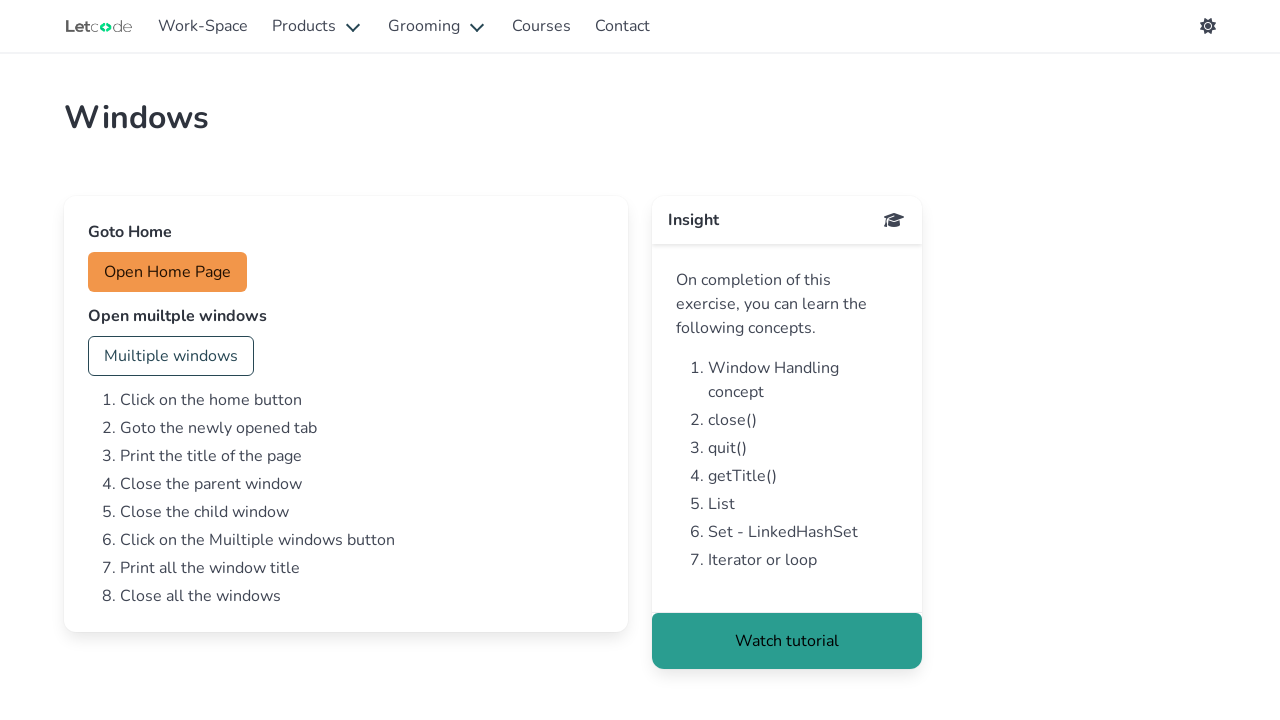

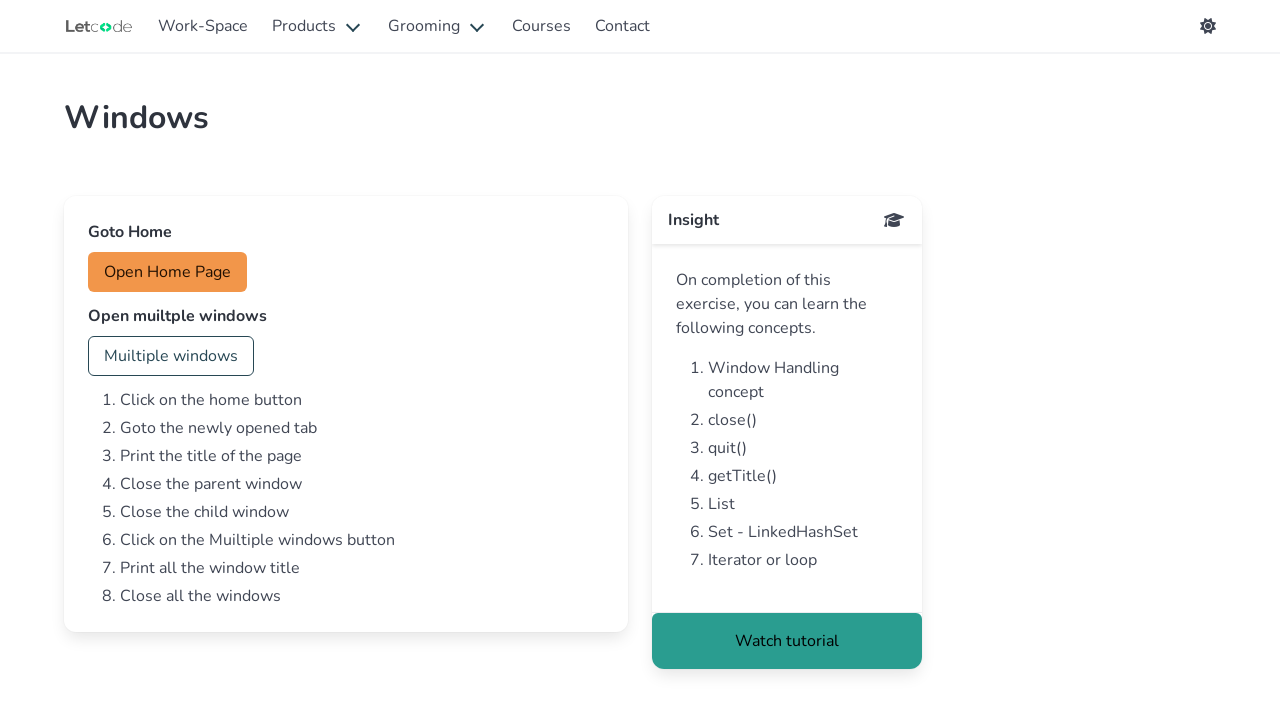